Fills out and submits an Oracle account creation form with user details including email, password, personal information, and address

Starting URL: https://profile.oracle.com/myprofile/account/create-account.jspx

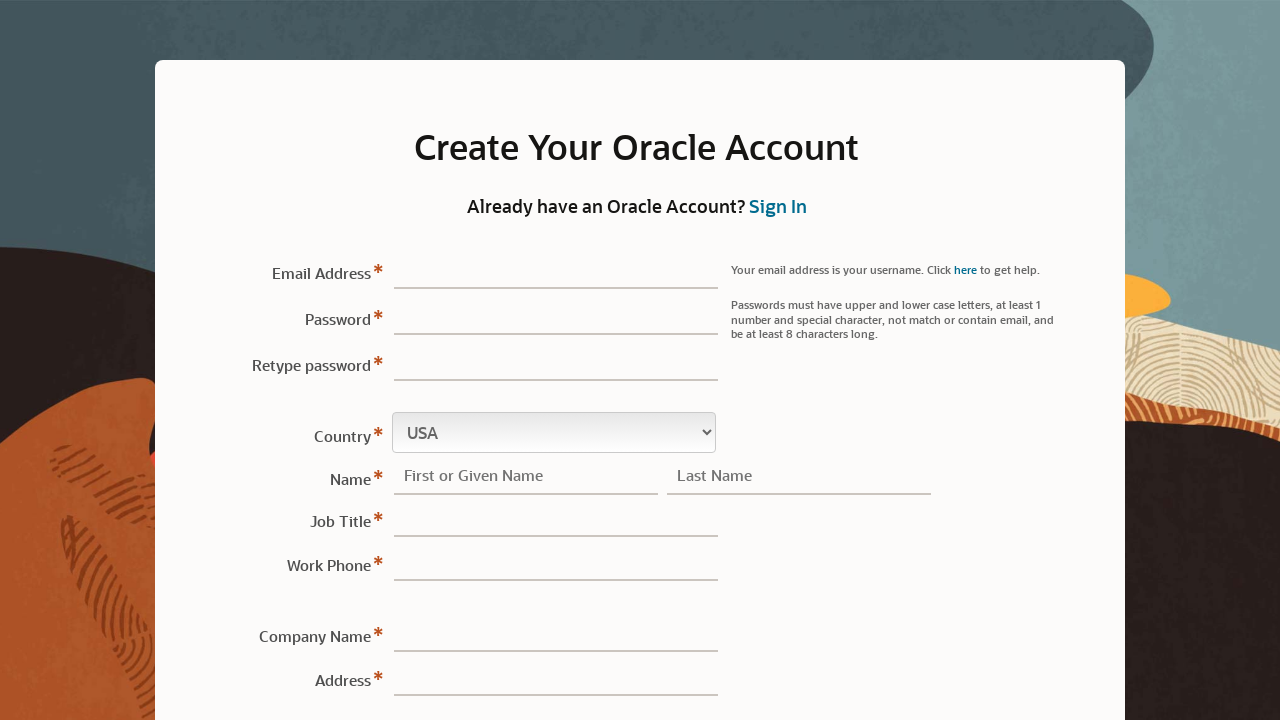

Waited 6 seconds for page to load
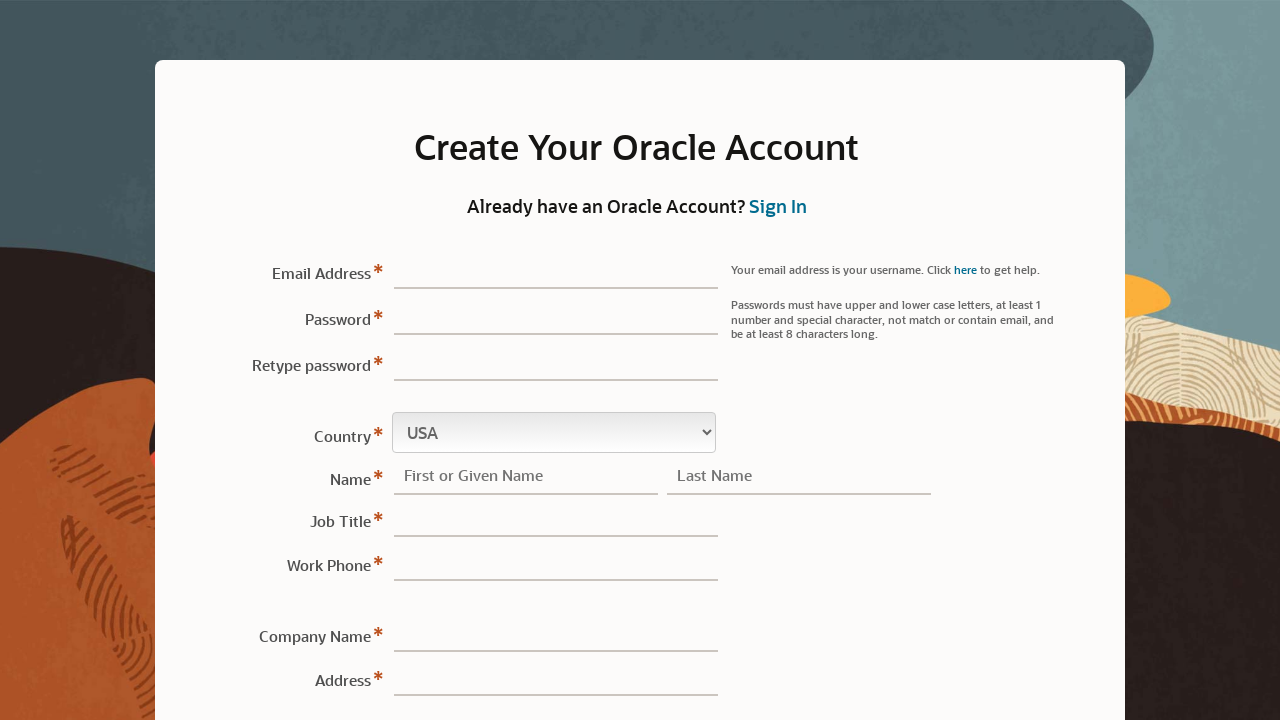

Filled email field with testuser847@gmail.com on #sView1\:r1\:0\:email\:\:content
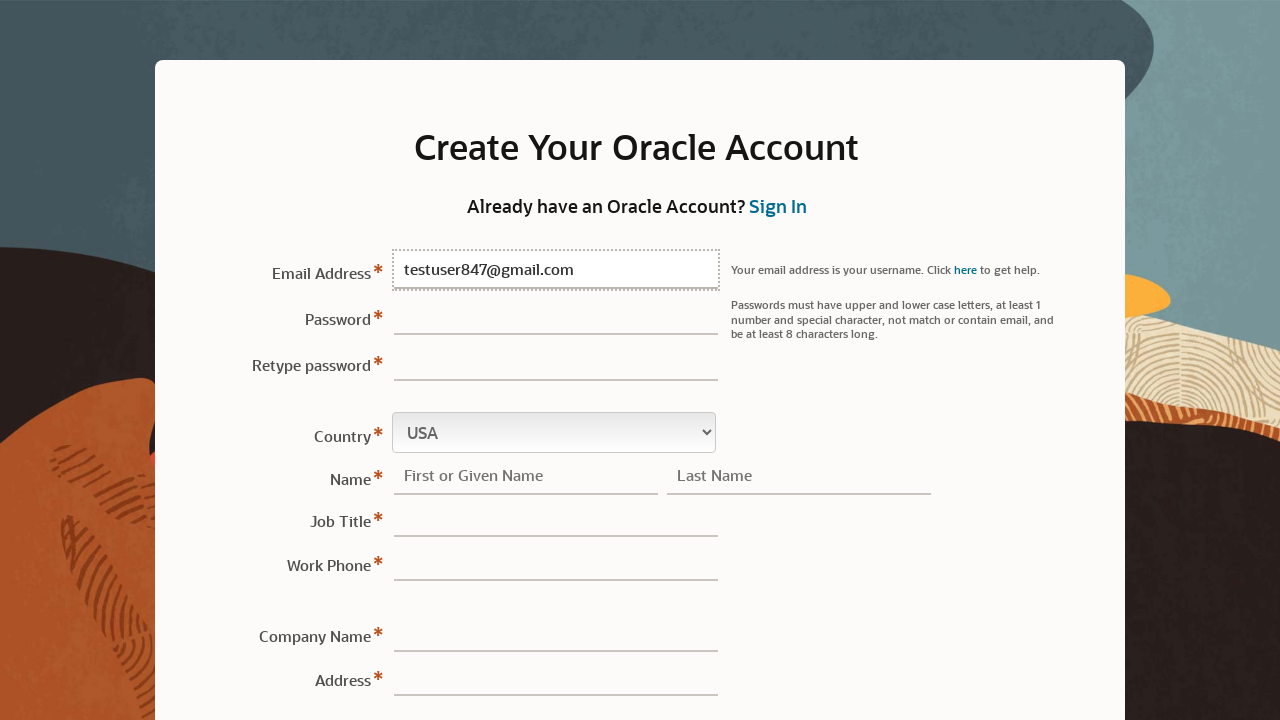

Filled password field with TestPass123! on #sView1\:r1\:0\:password\:\:content
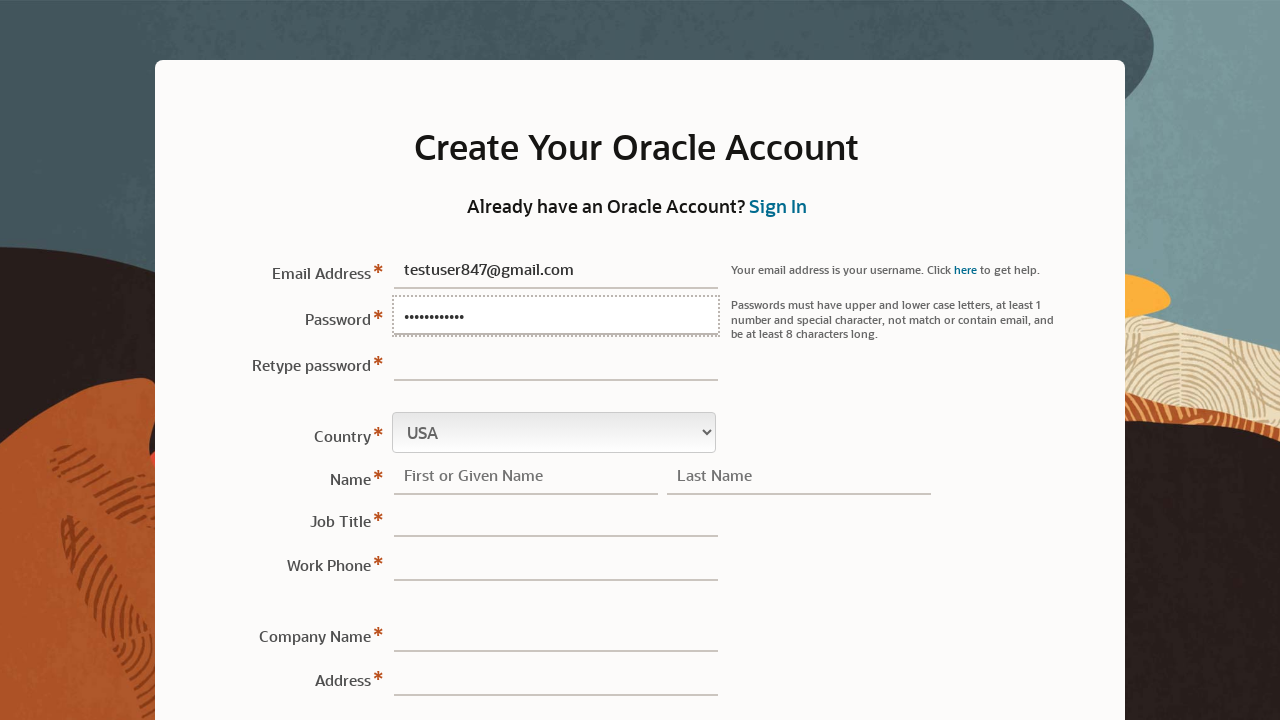

Filled confirm password field with TestPass123! on #sView1\:r1\:0\:retypePassword\:\:content
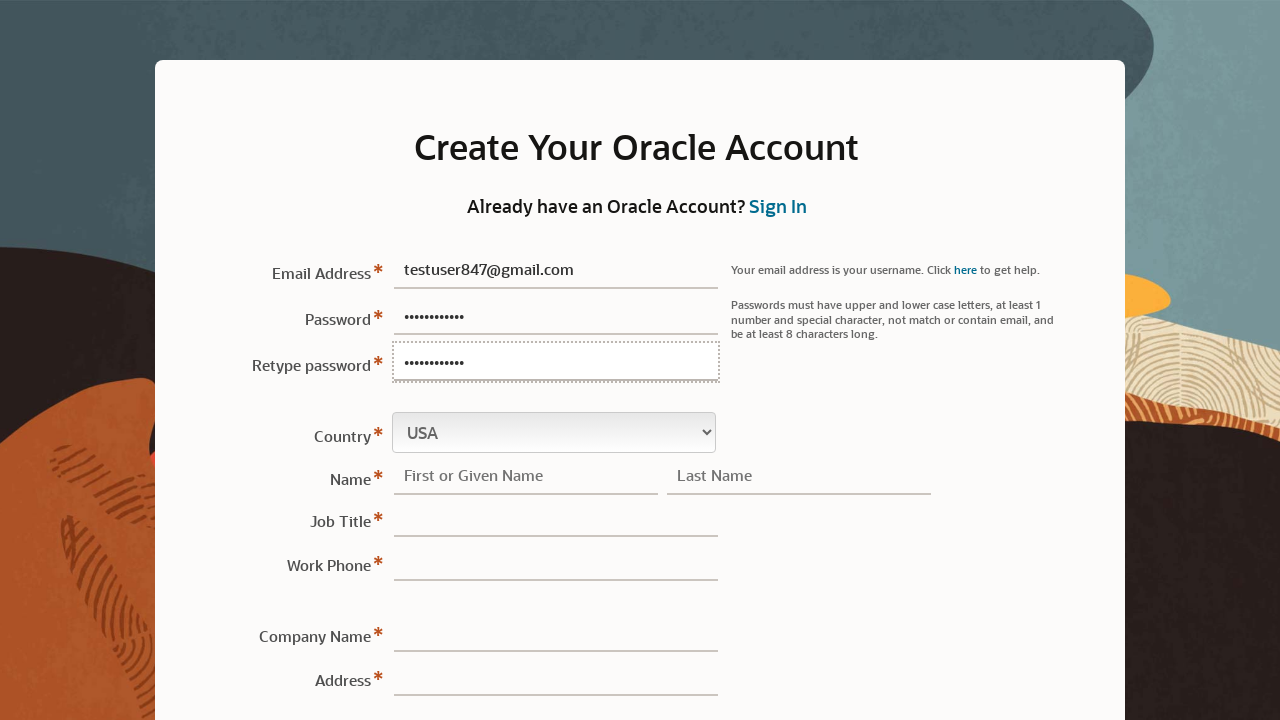

Selected India from country dropdown on #sView1\:r1\:0\:country\:\:content
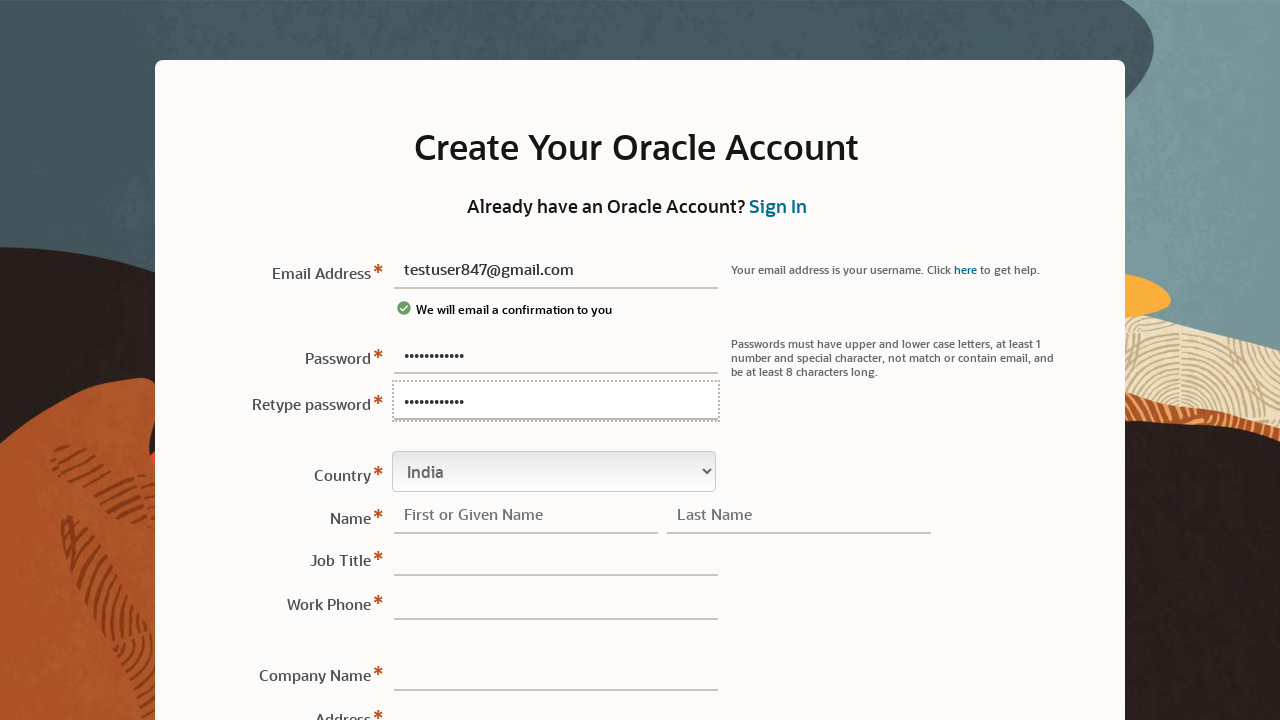

Filled first name field with Rajesh on #sView1\:r1\:0\:firstName\:\:content
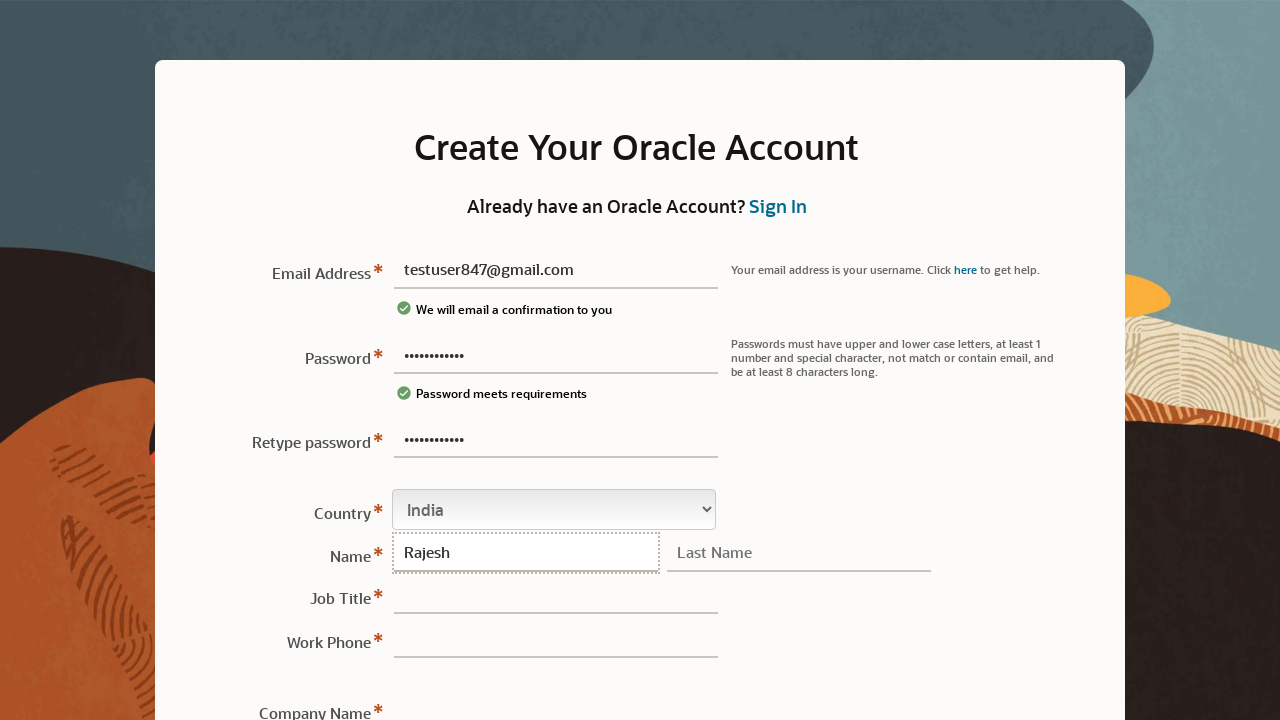

Filled last name field with Kumar on #sView1\:r1\:0\:lastName\:\:content
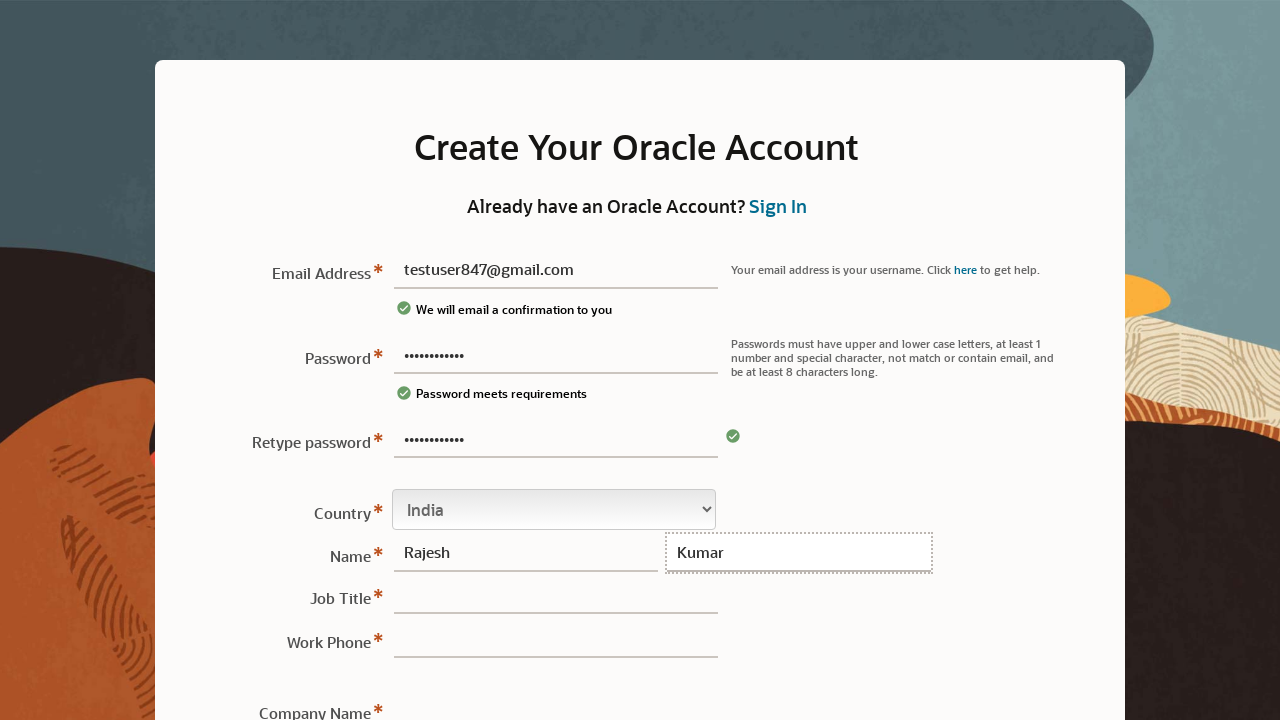

Filled job title field with Software Engineer on #sView1\:r1\:0\:jobTitle\:\:content
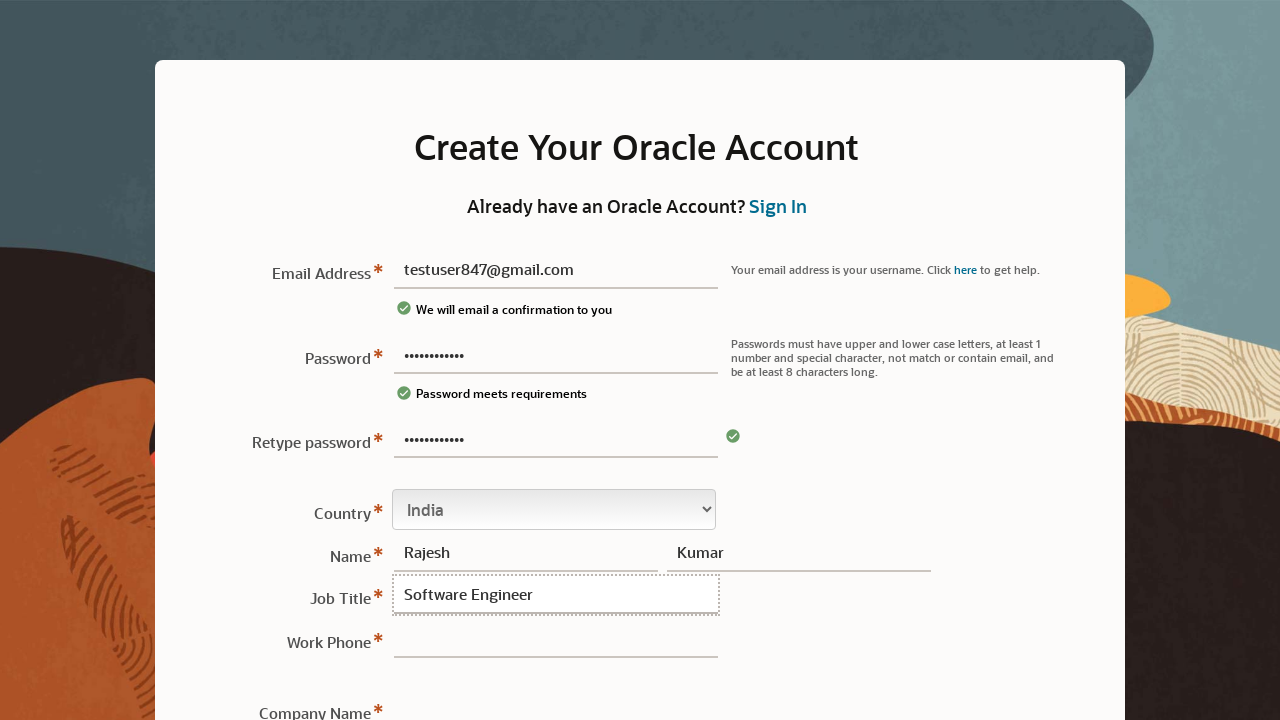

Filled work phone field with 9876543210 on #sView1\:r1\:0\:workPhone\:\:content
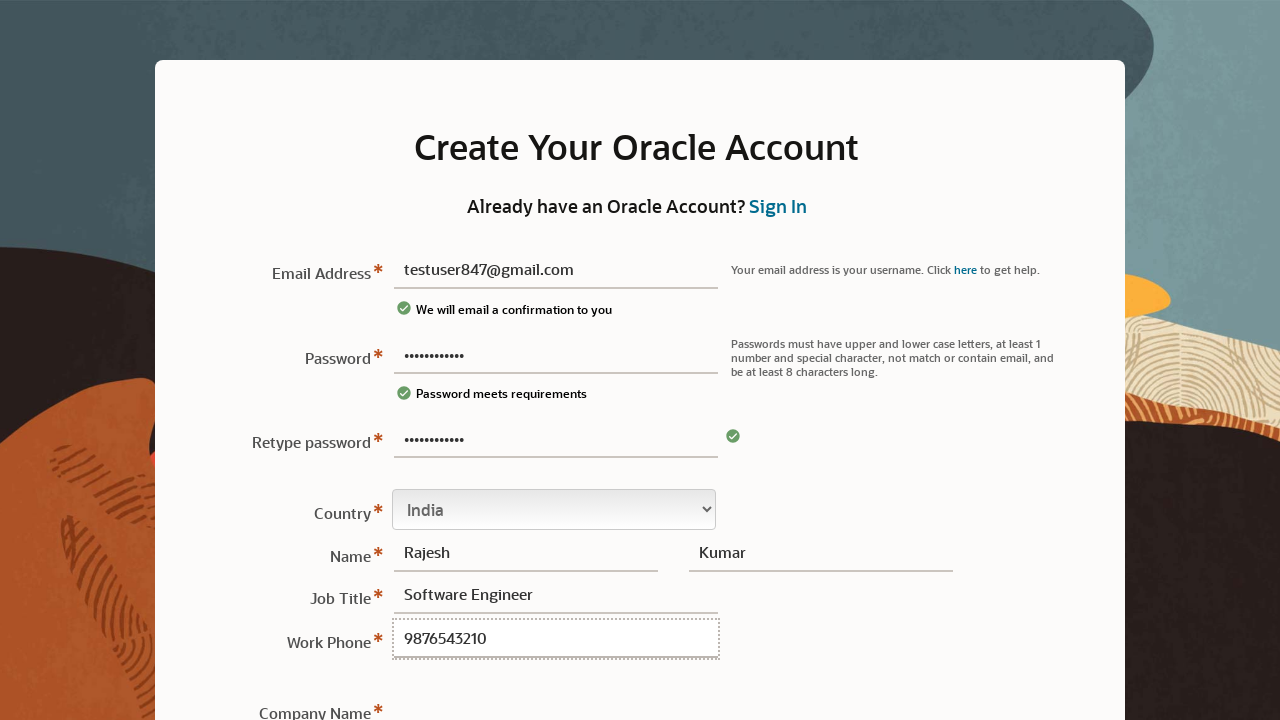

Filled company name field with Tech Solutions Ltd on #sView1\:r1\:0\:companyName\:\:content
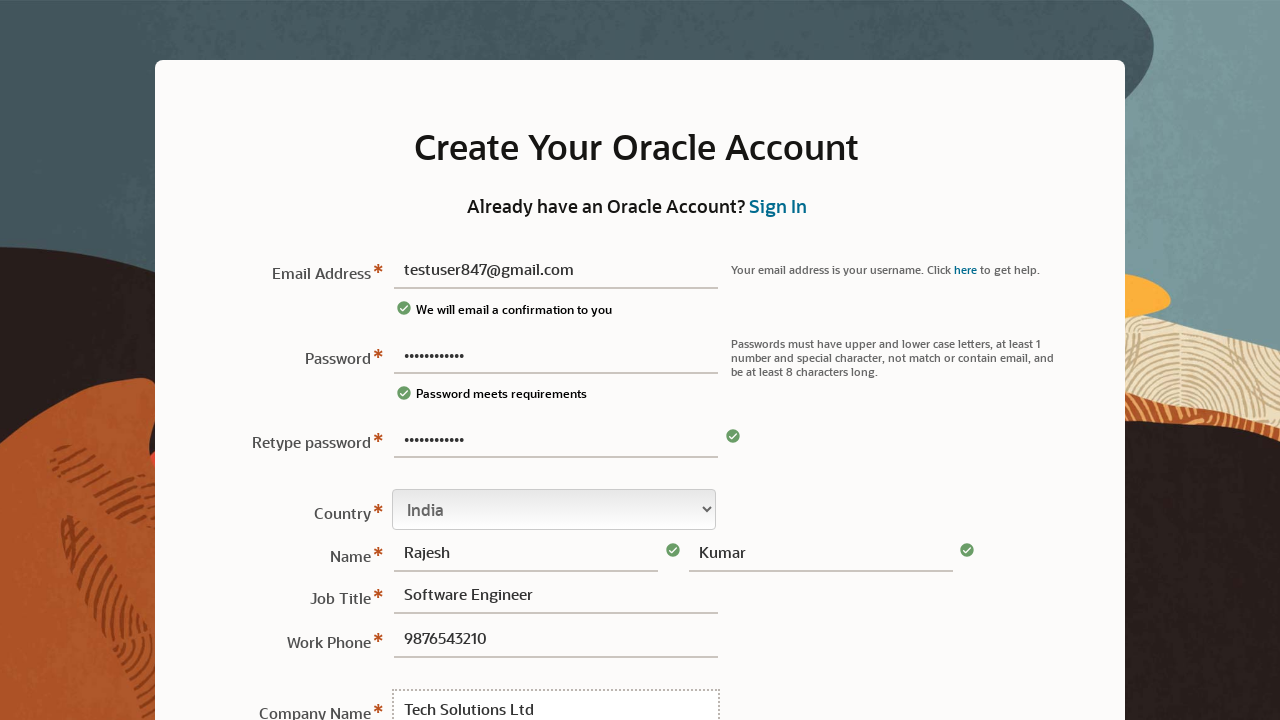

Filled address field with 123 Main Street on #sView1\:r1\:0\:address1\:\:content
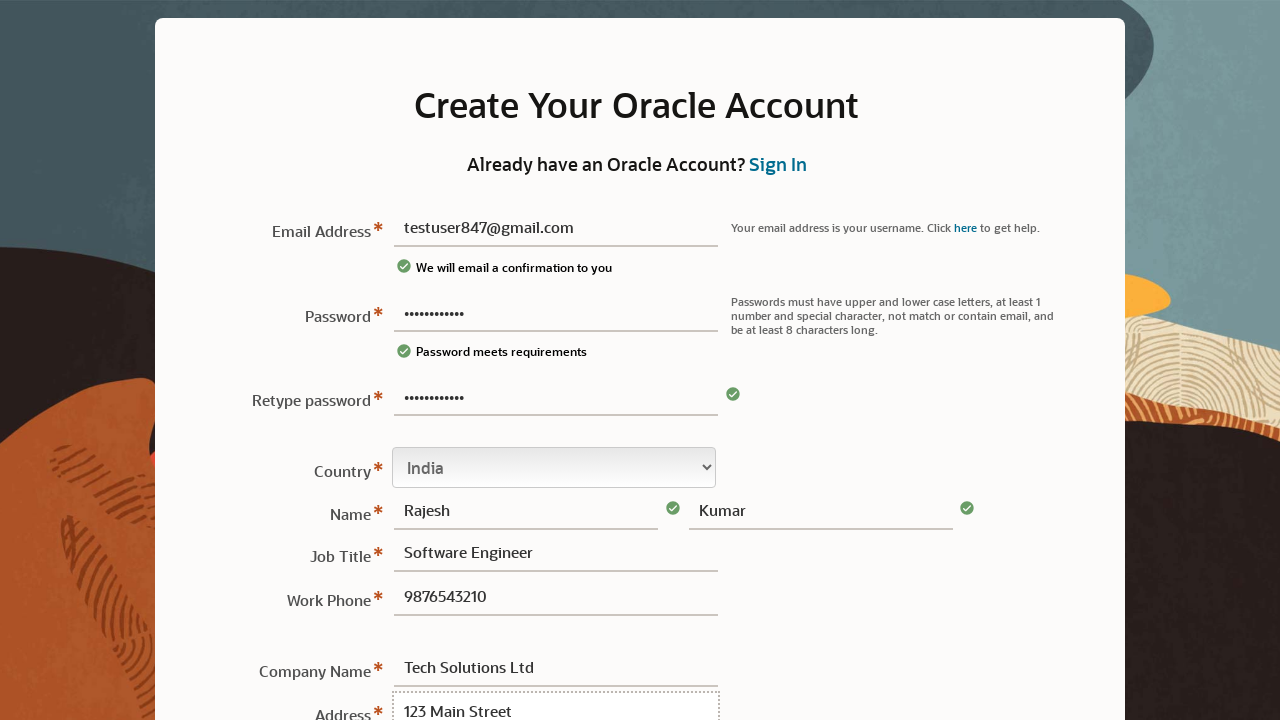

Filled city field with Bangalore on #sView1\:r1\:0\:city\:\:content
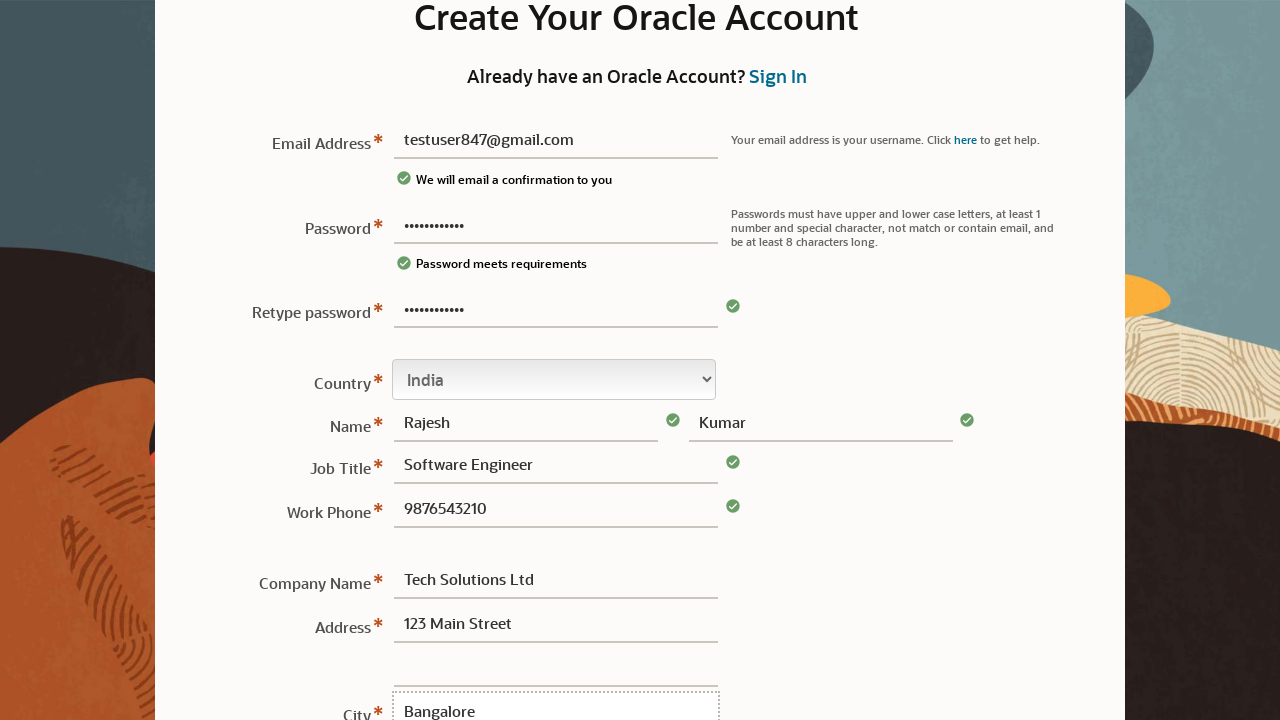

Waited 6 seconds before selecting state
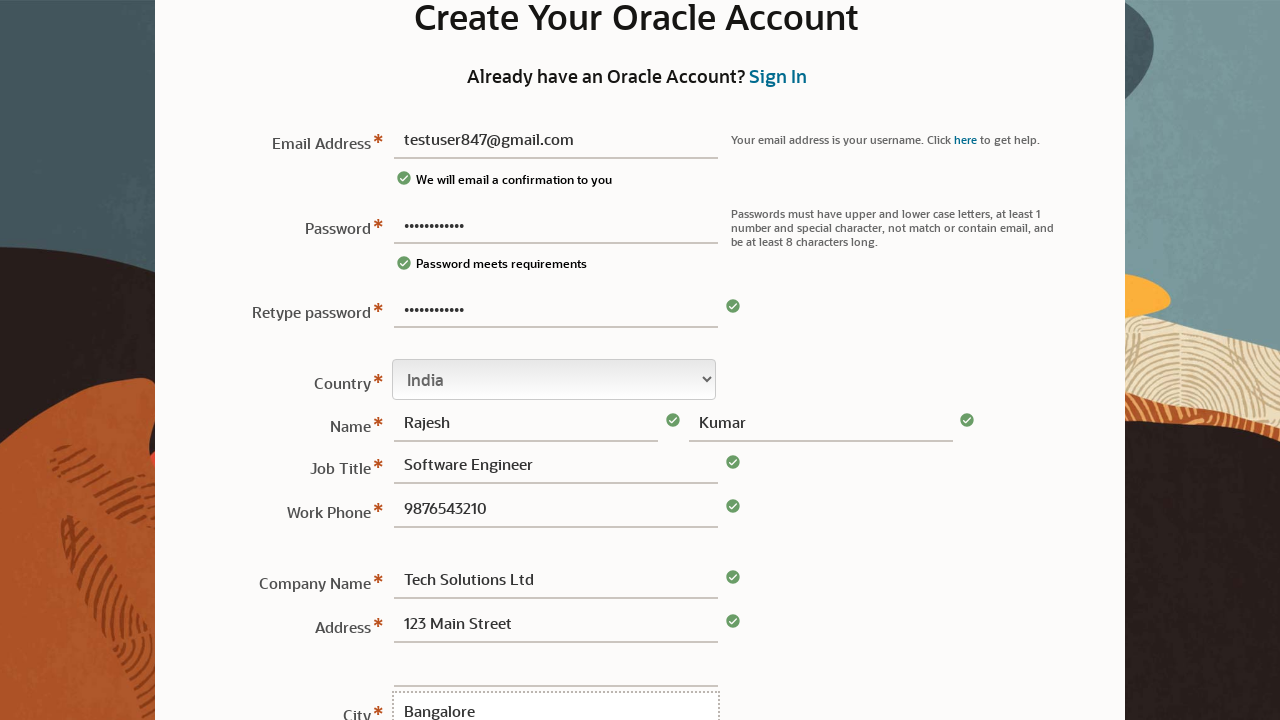

Selected state at index 17 from state dropdown on #sView1\:r1\:0\:state\:\:content
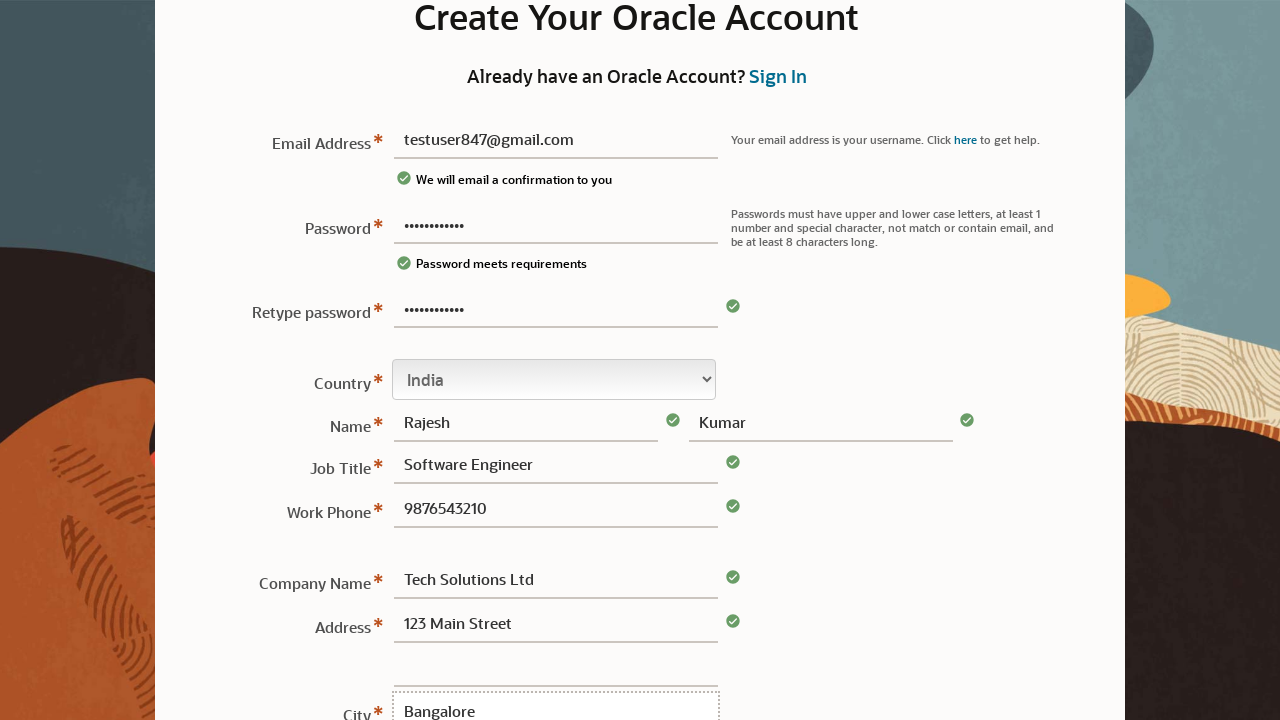

Waited 6 seconds after state selection
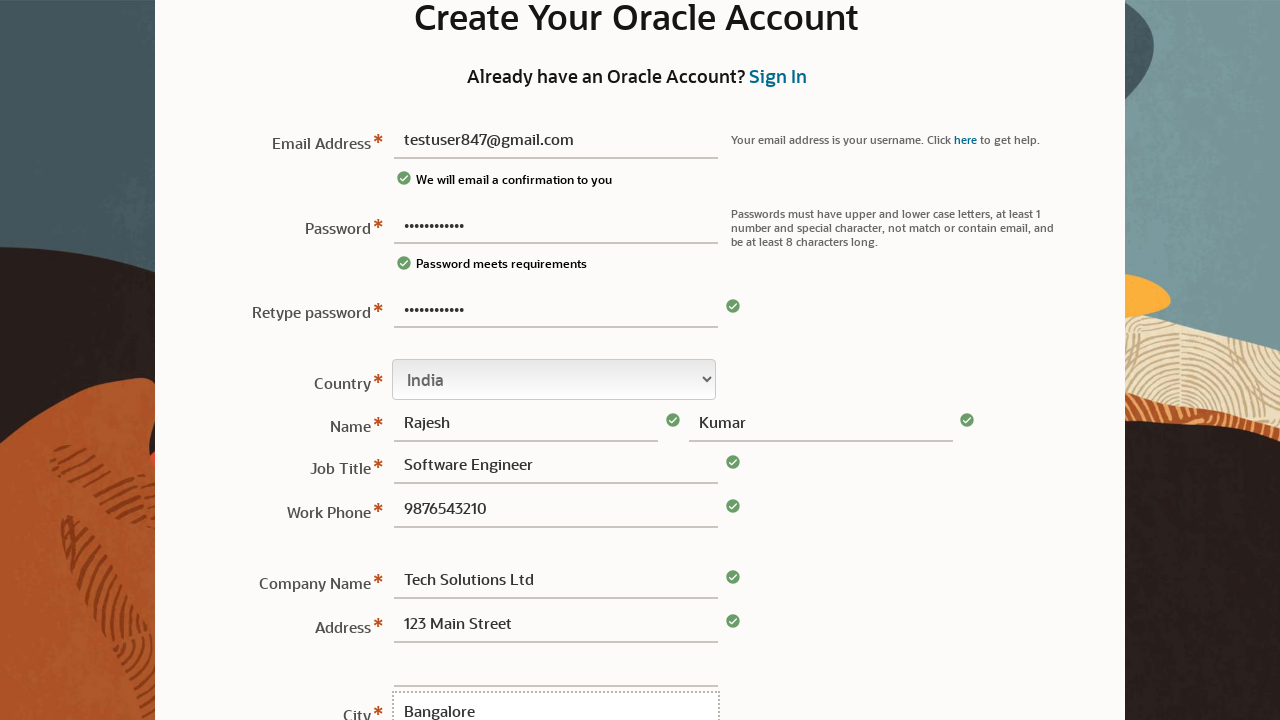

Filled postal code field with 560085 on #sView1\:r1\:0\:postalCode\:\:content
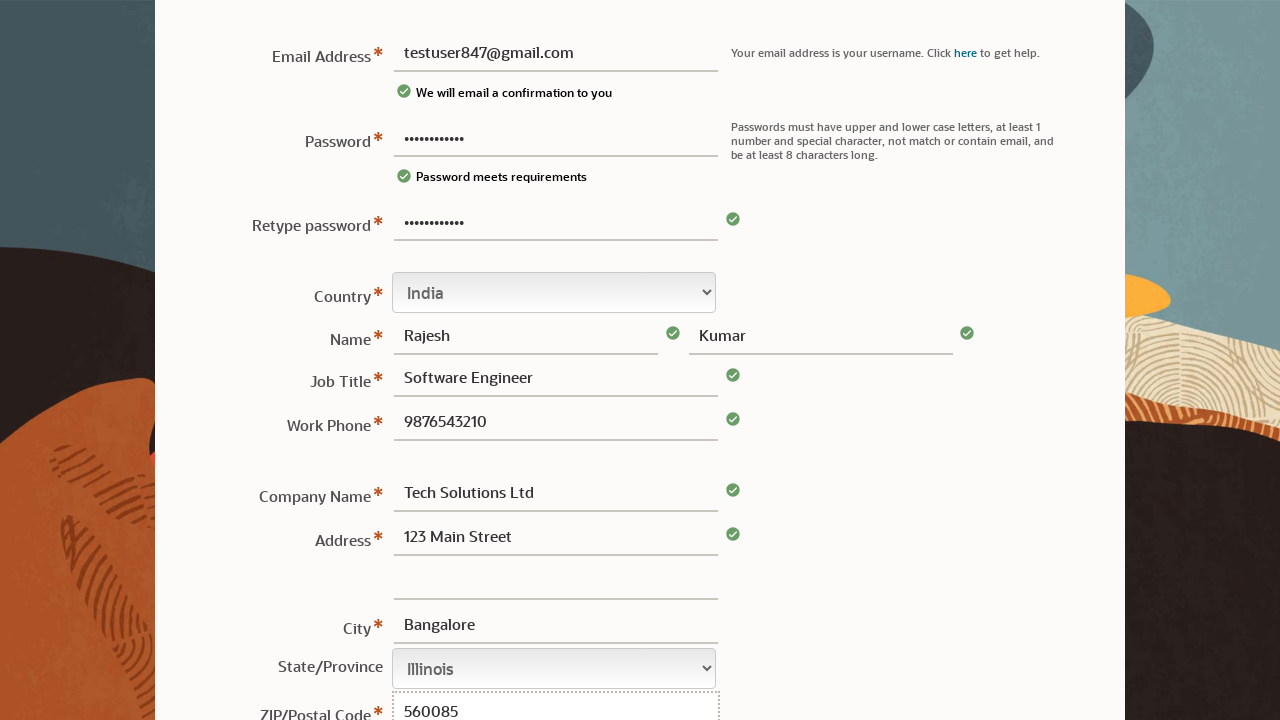

Clicked Create Account button to submit the form at (468, 577) on xpath=//span[text()='Create Account']
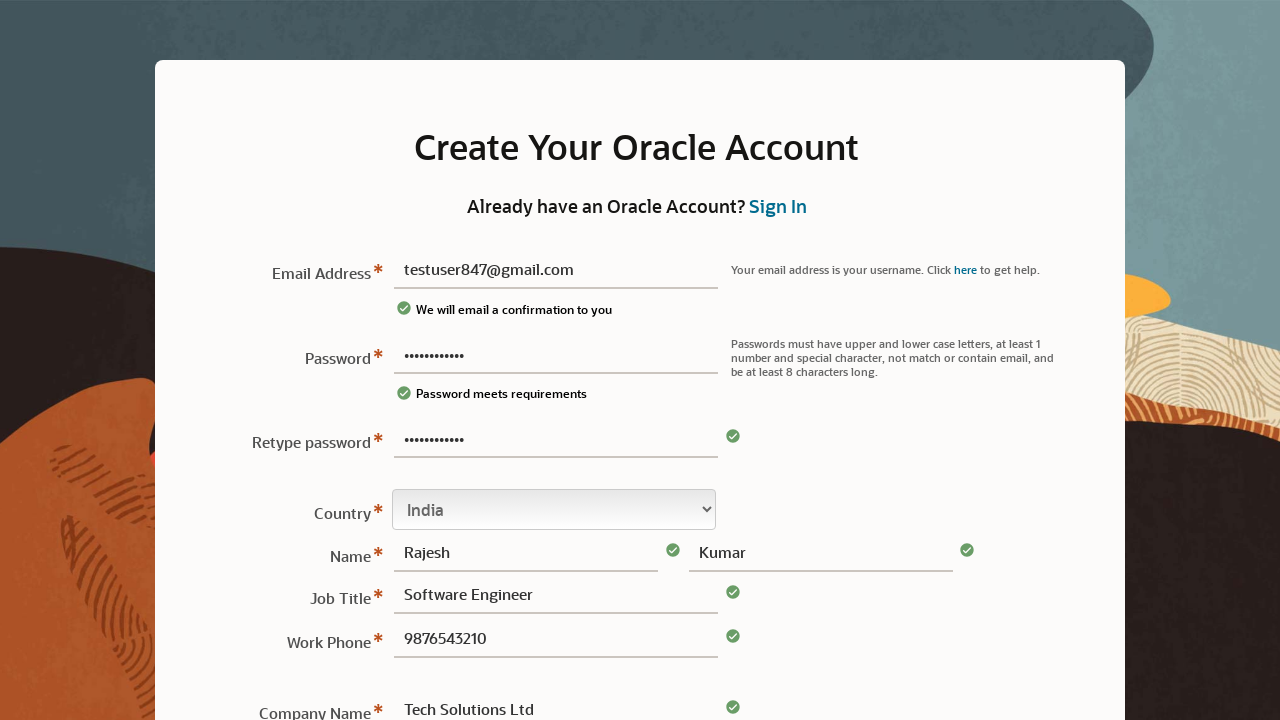

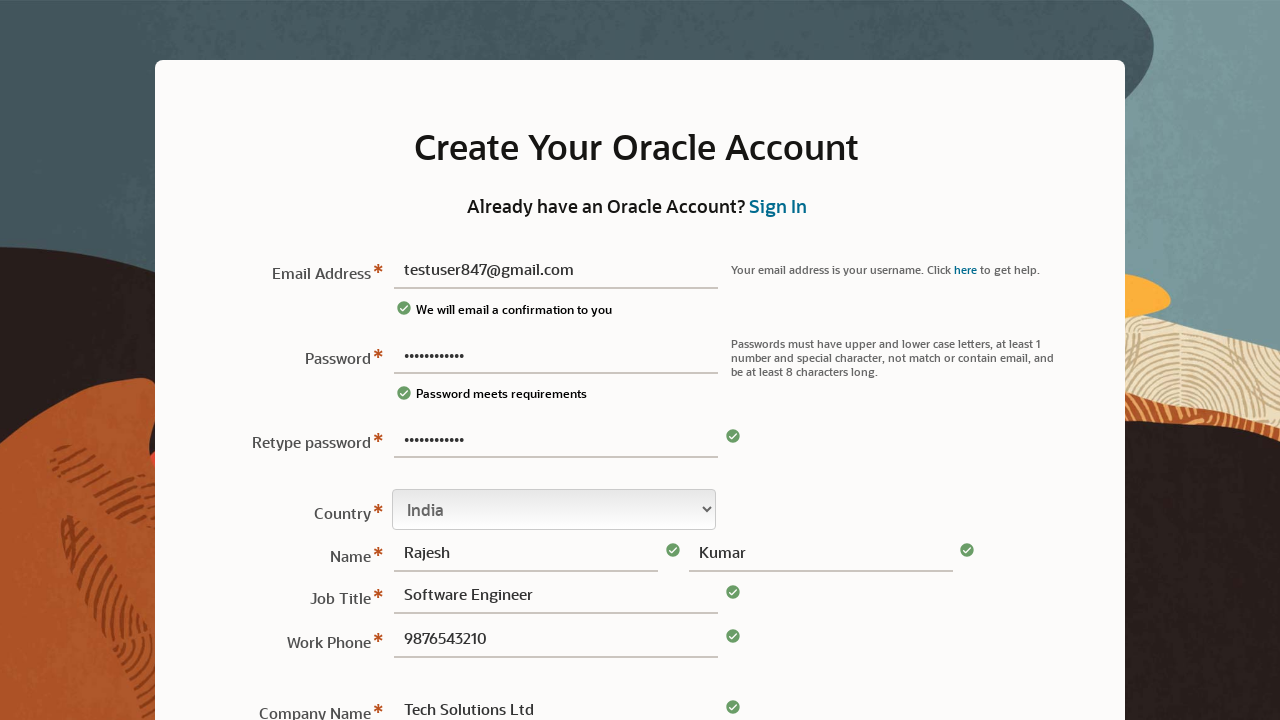